Tests the electricity bill calculator with valid meter readings (old number and new number) and verifies the calculation completes successfully

Starting URL: https://thaoanhhaa1.github.io/KTPM_Tools/Bai01.html

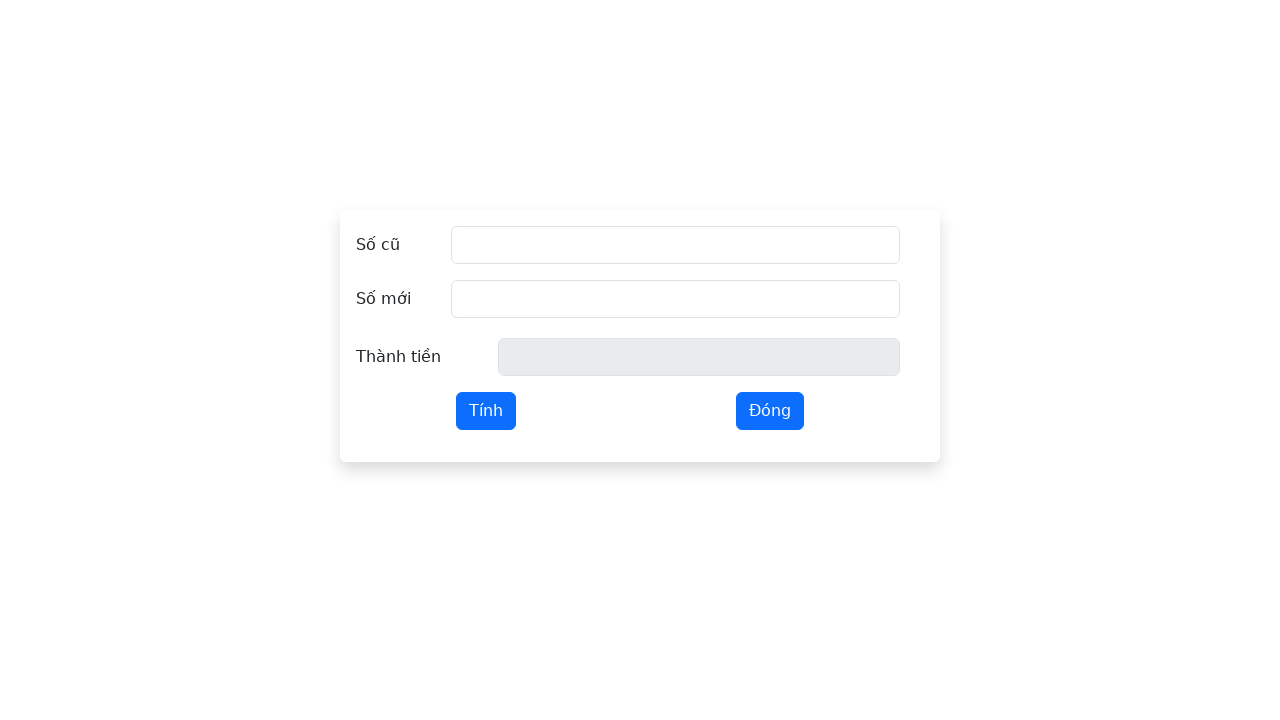

Entered old meter reading of 1000 on #so-cu
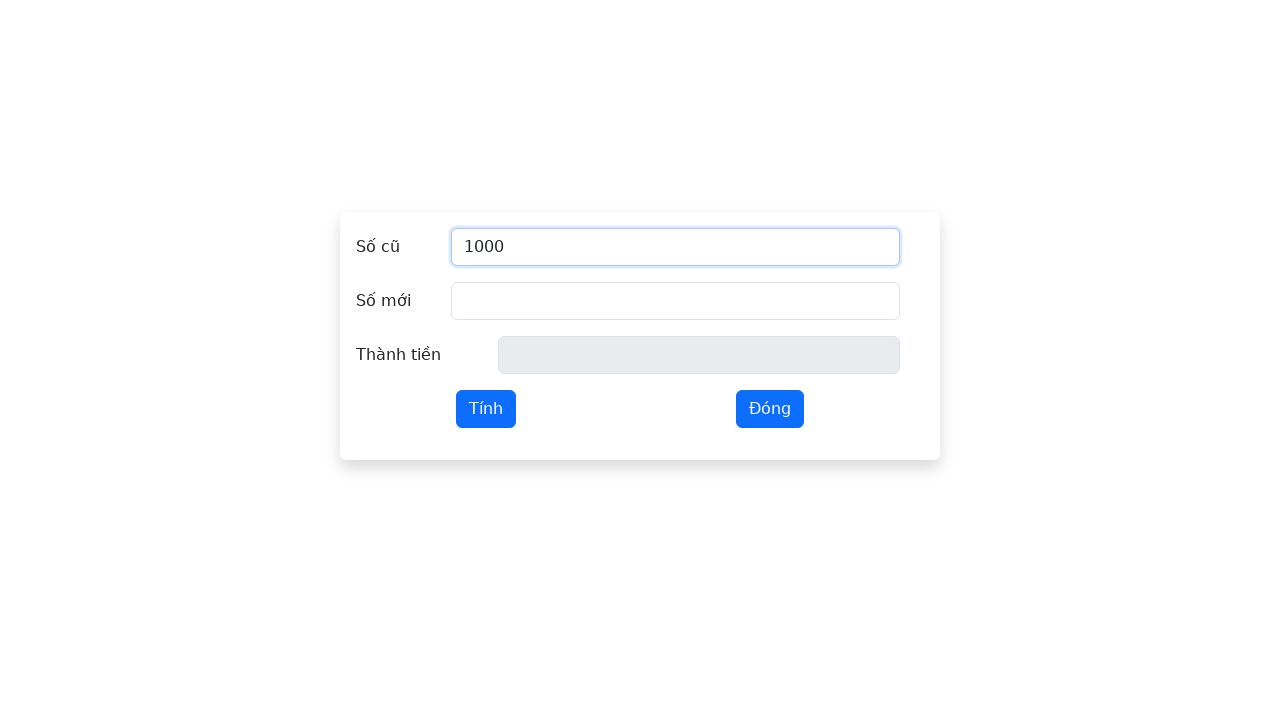

Entered new meter reading of 1150 on #so-moi
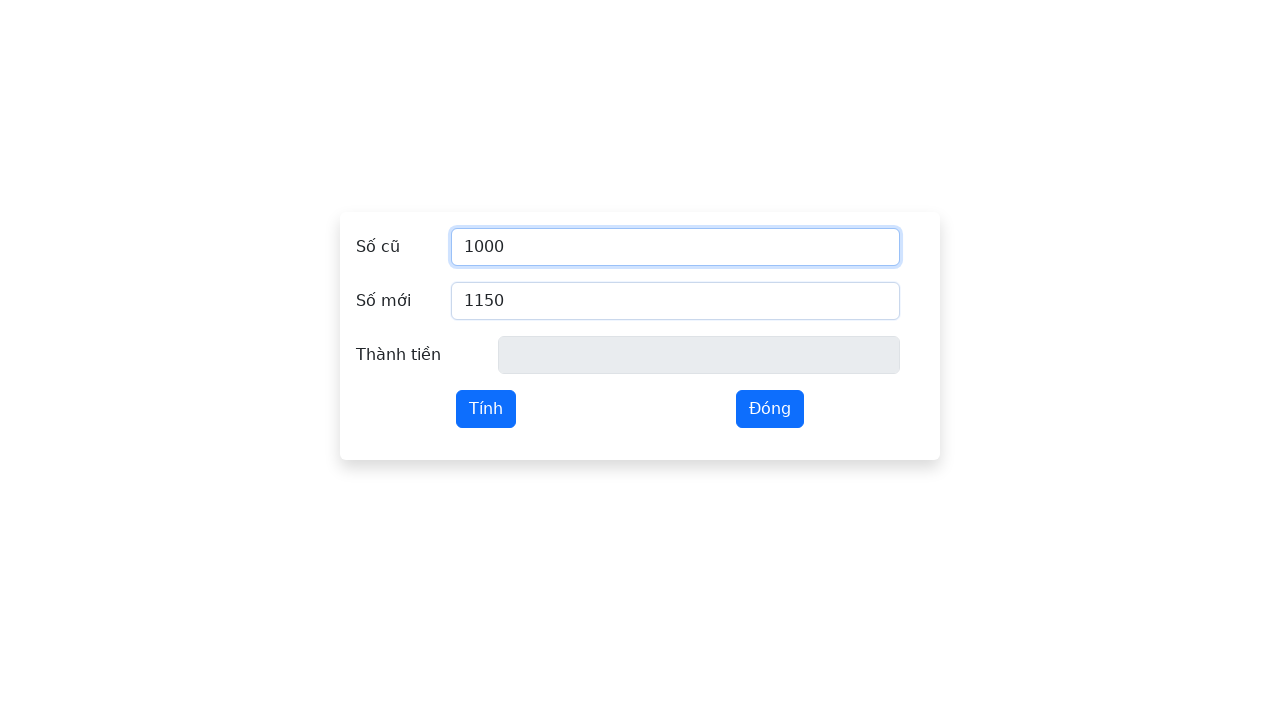

Clicked calculate button to compute electricity bill at (486, 409) on #button-tinh
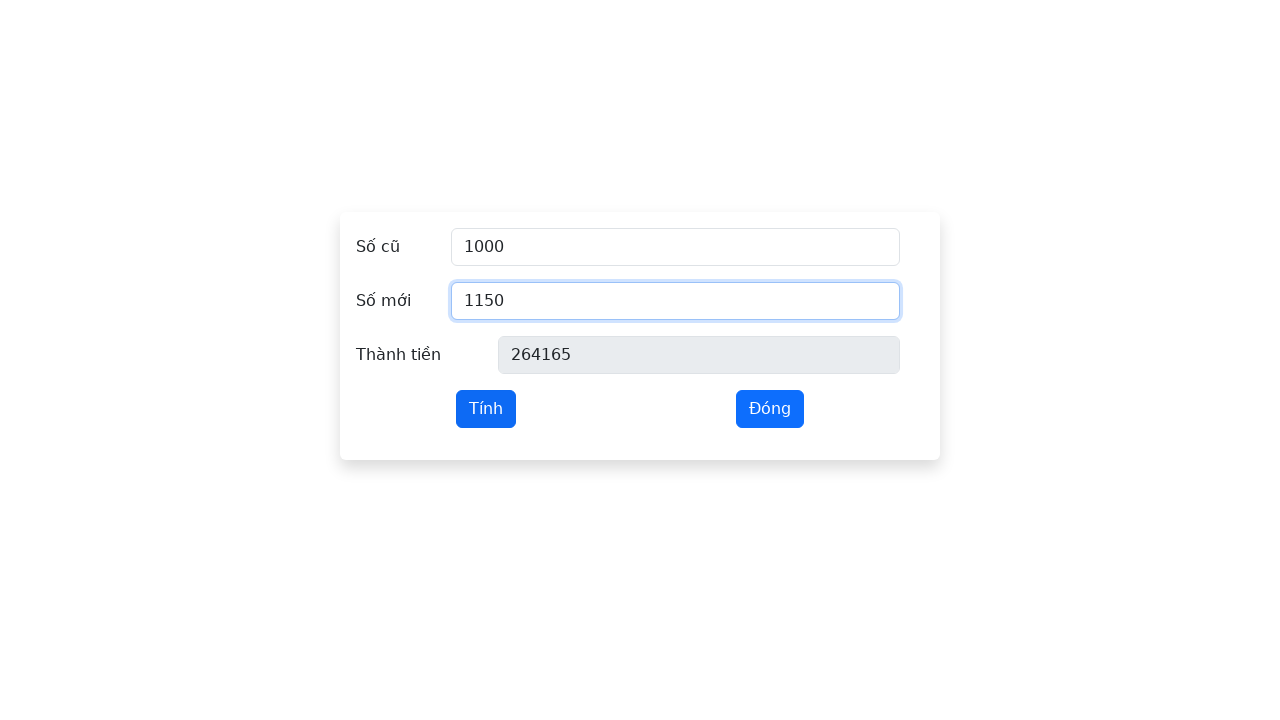

Electricity bill calculation completed and result appeared
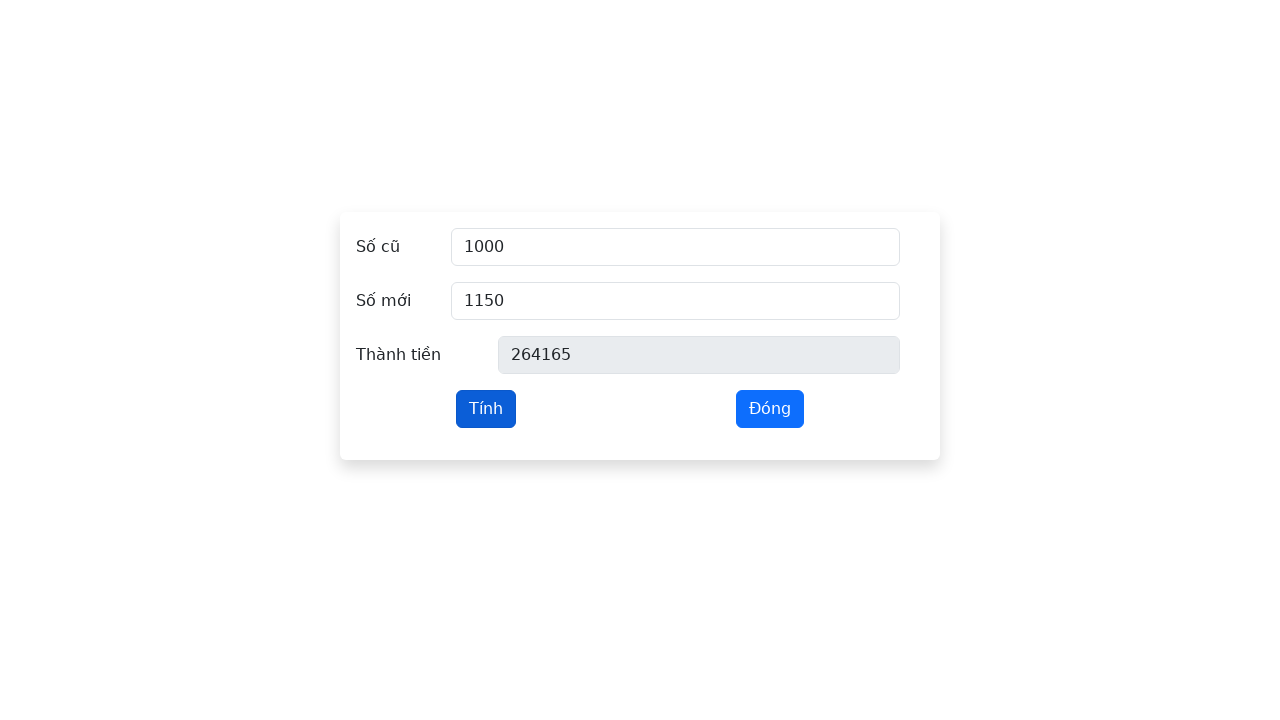

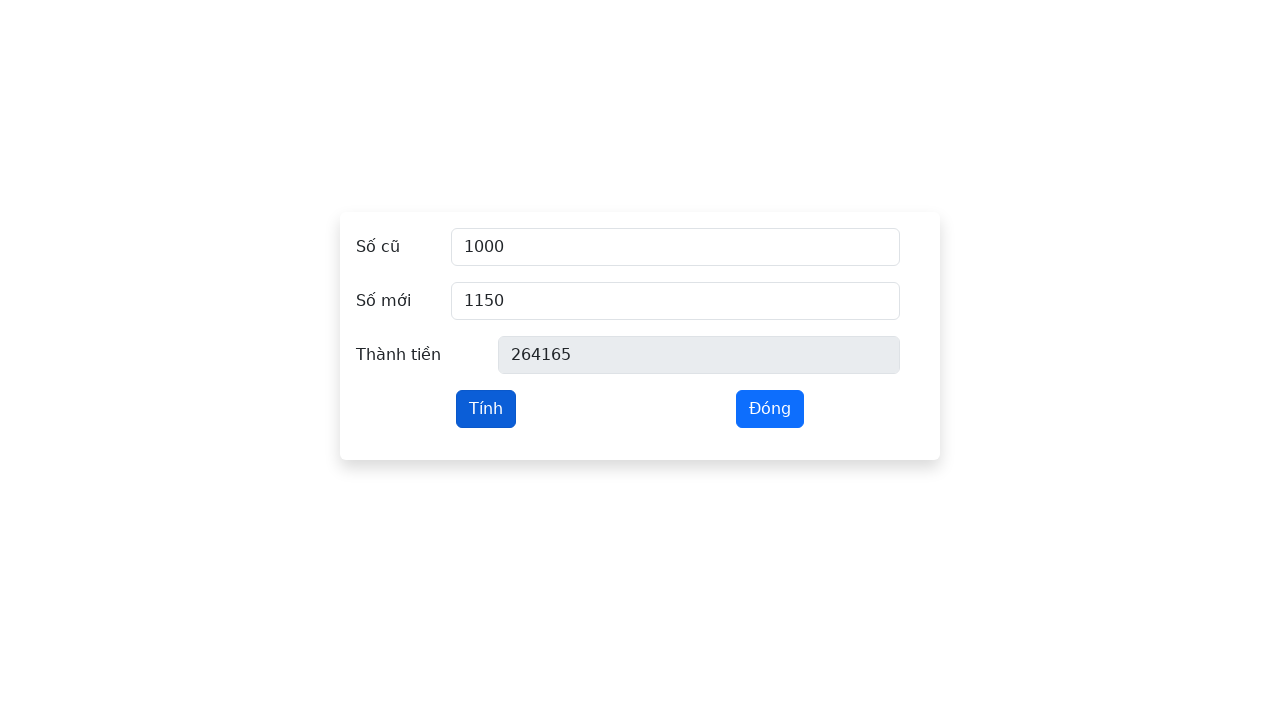